Tests a sign-up form by filling in first name, last name, and phone number fields, demonstrating clearing and re-entering data, and retrieving attribute values

Starting URL: https://neotech.vercel.app/sign-up

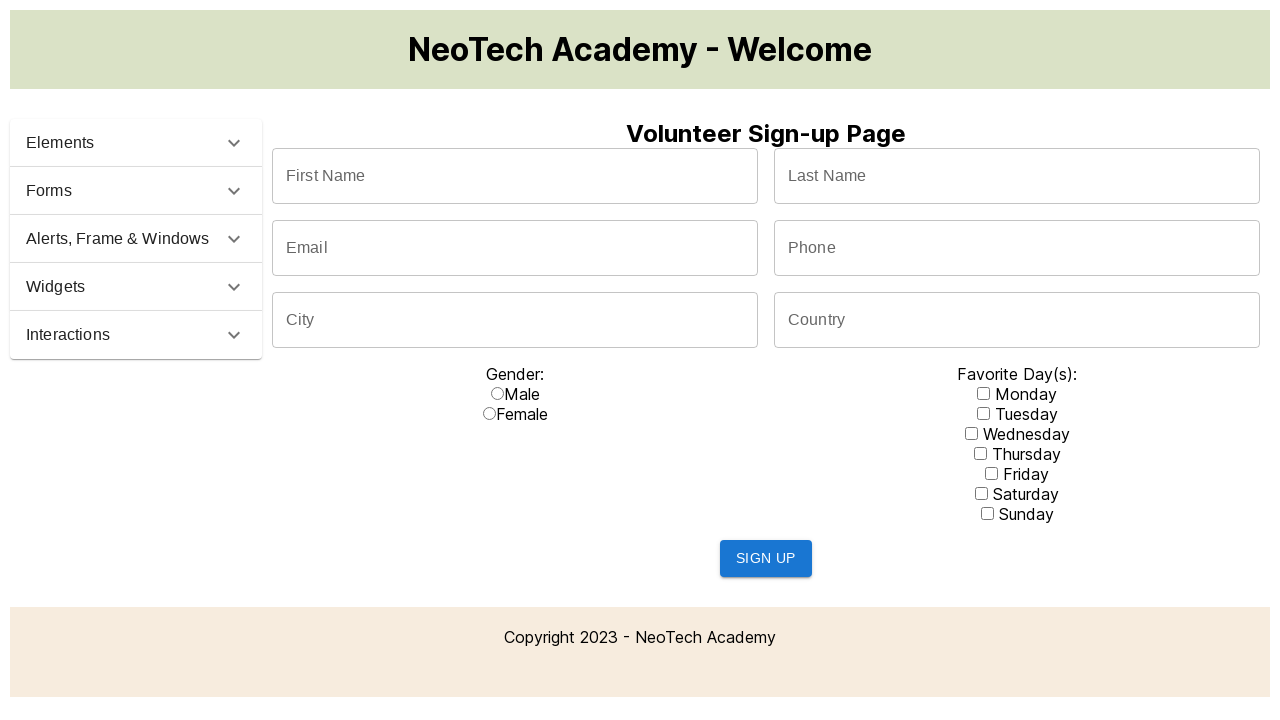

Filled first name field with 'Nadim' on //input[@name='firstName']
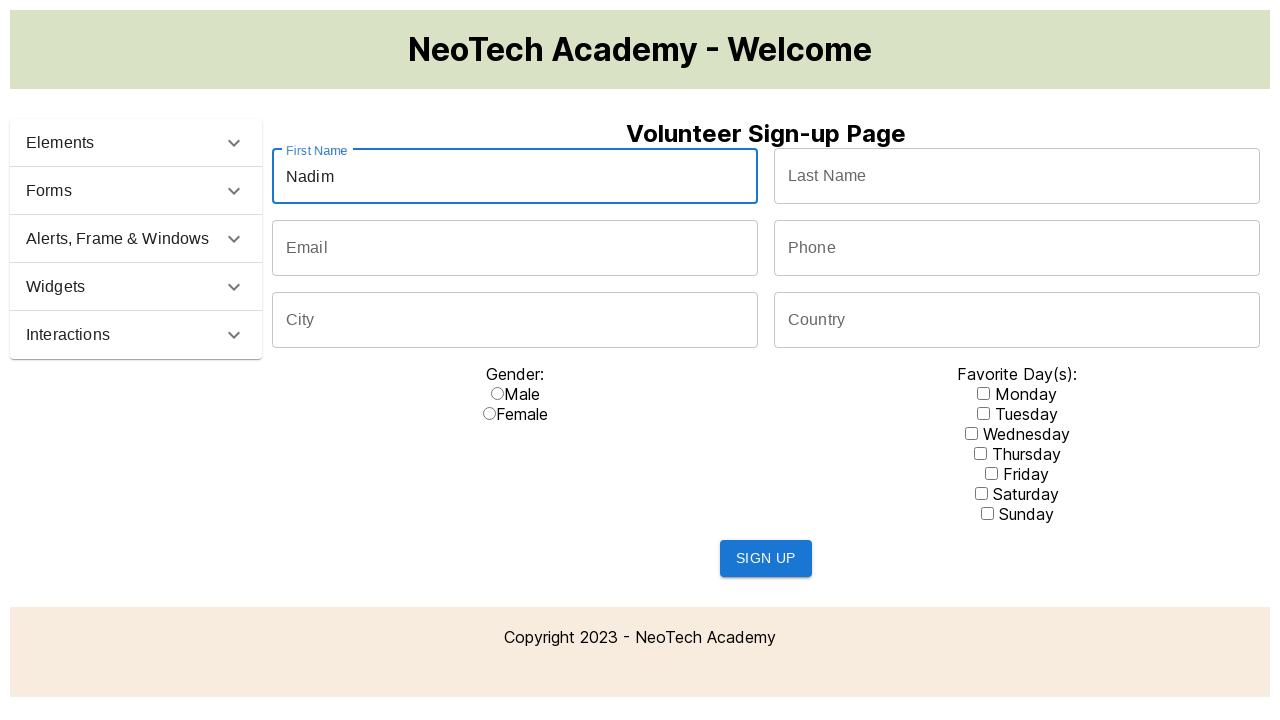

Waited 3 seconds
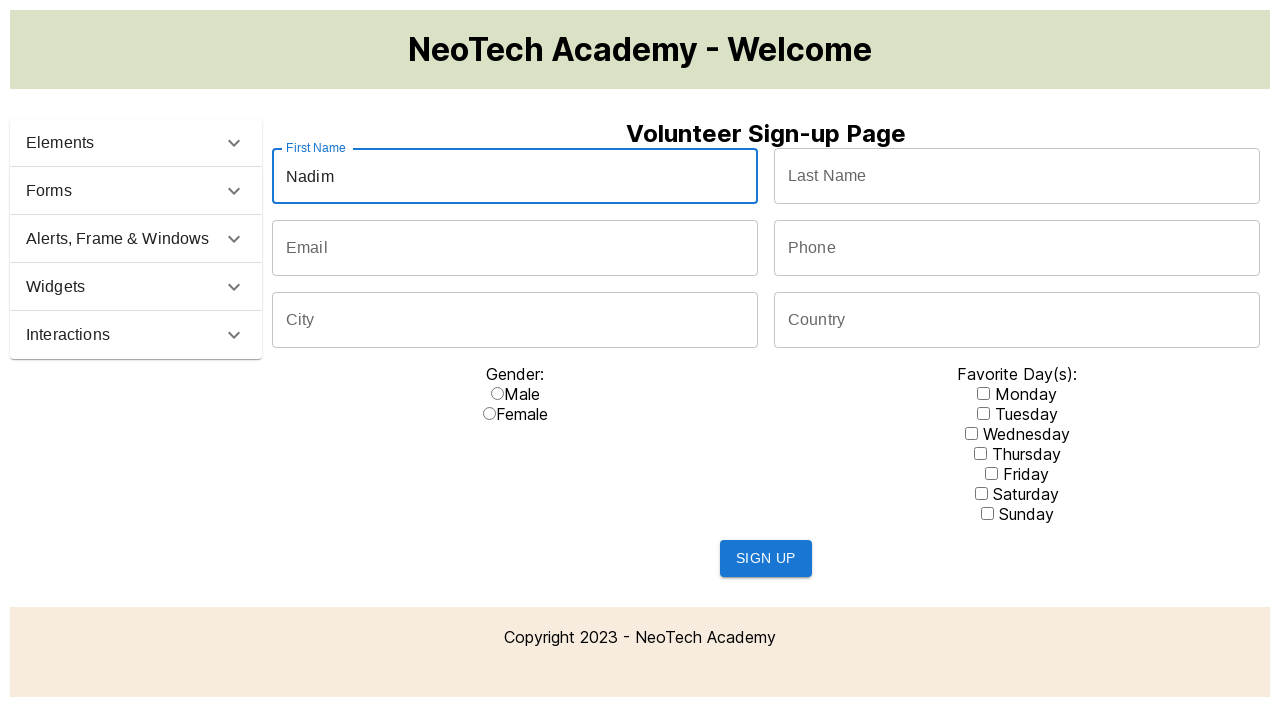

Cleared first name field on //input[@name='firstName']
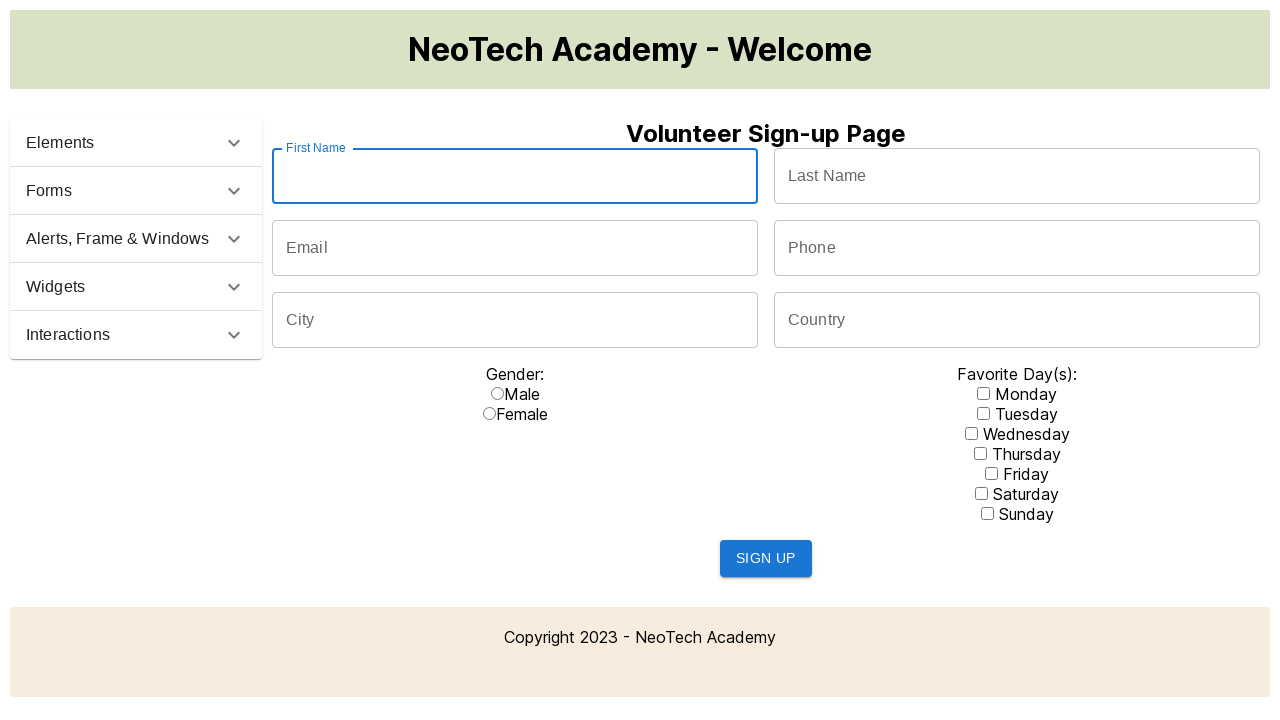

Waited 3 seconds
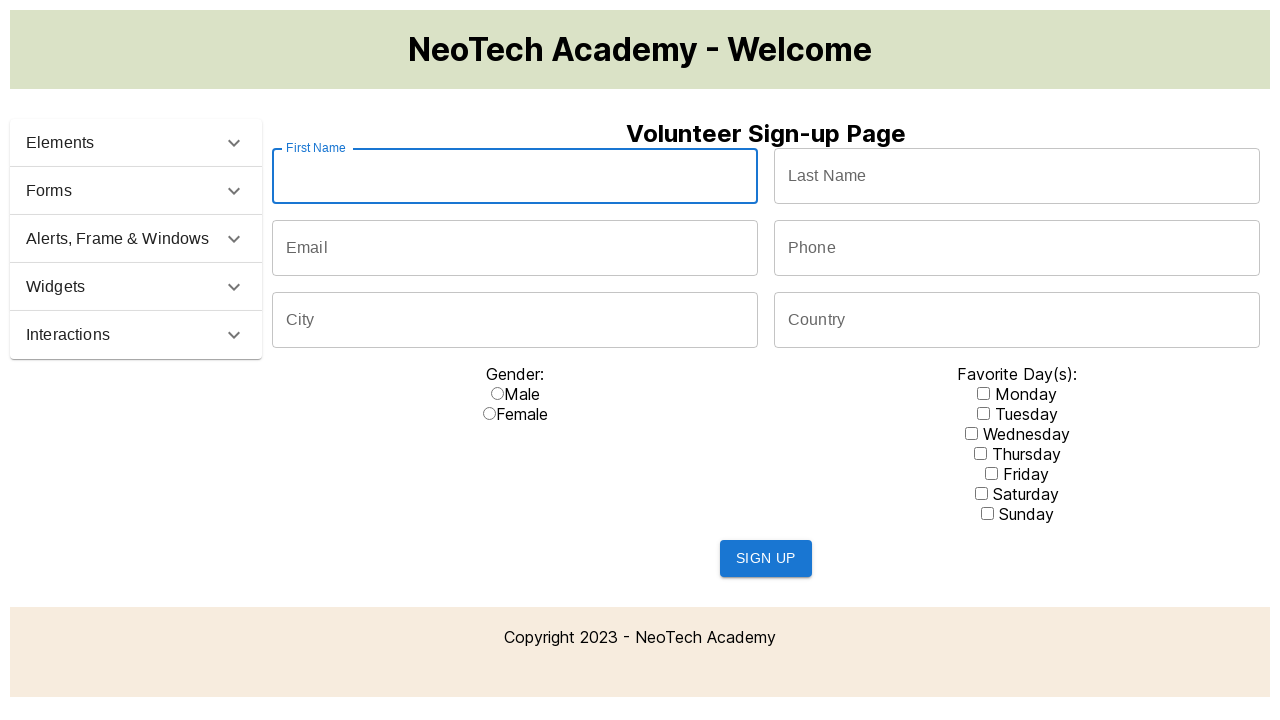

Filled first name field with 'Anna' on //input[@name='firstName']
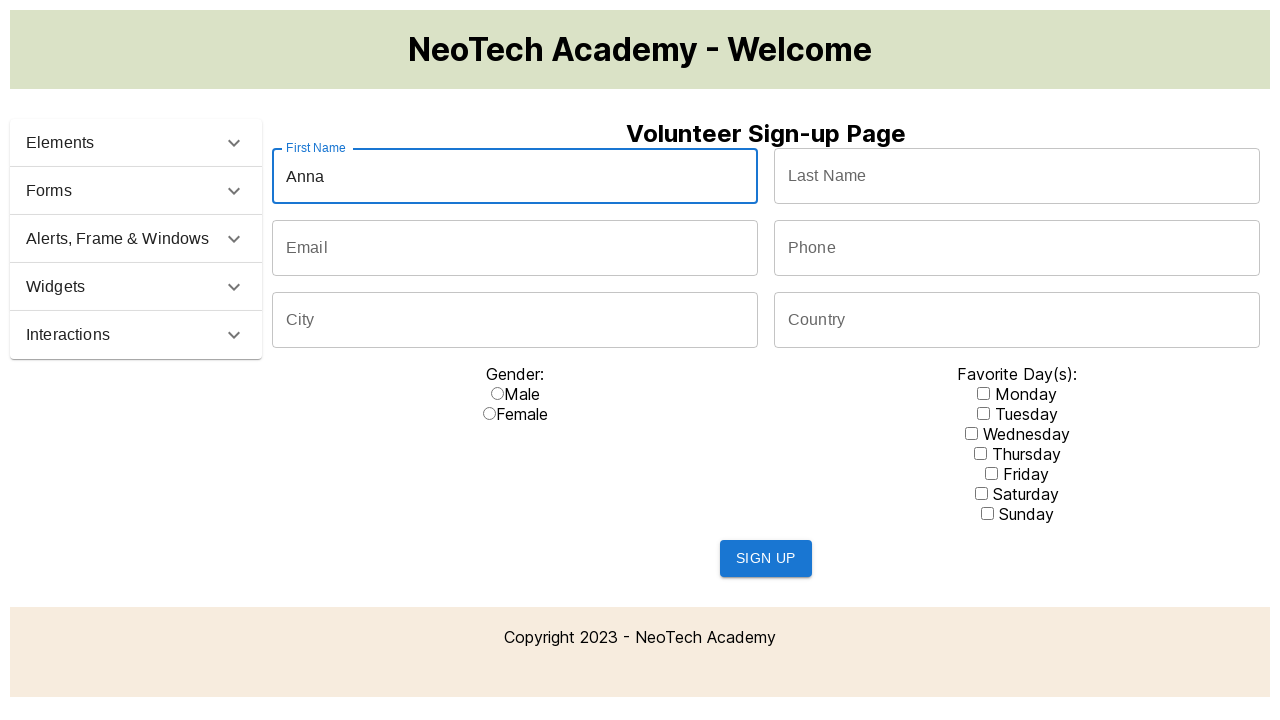

Cleared last name field on //input[@id='txtLastName']
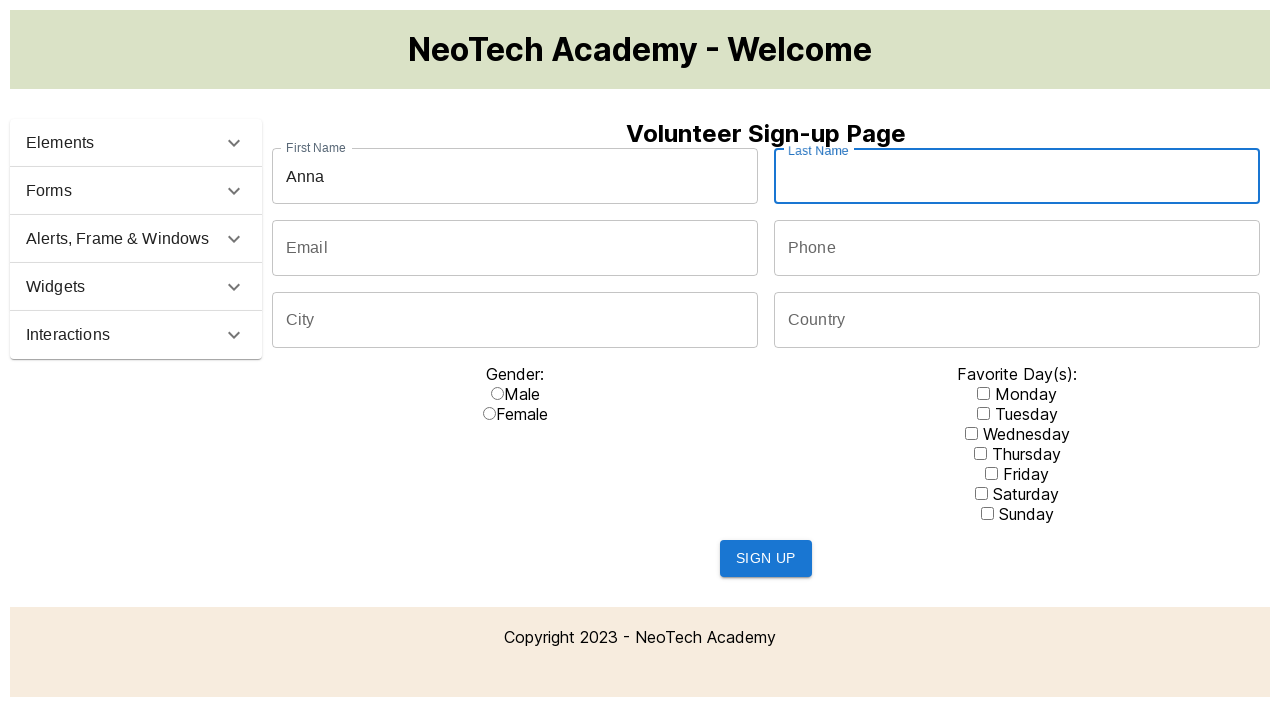

Waited 3 seconds
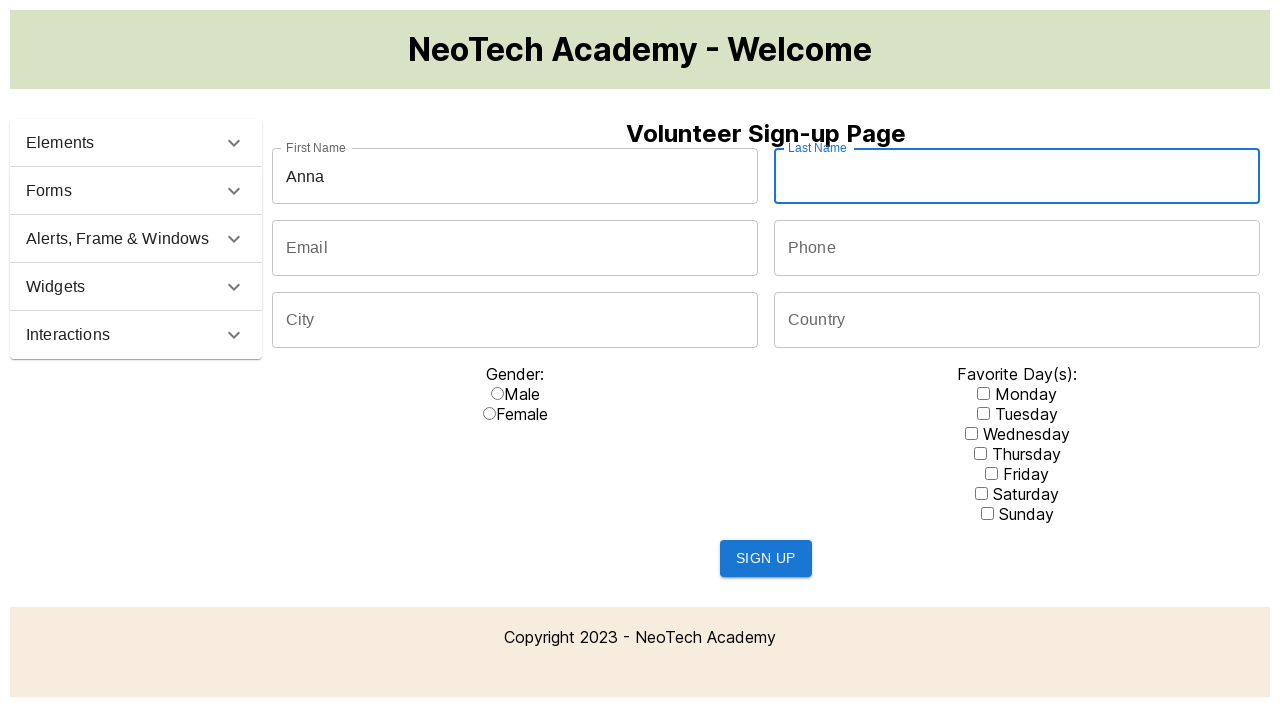

Filled last name field with 'Thurman' on //input[@id='txtLastName']
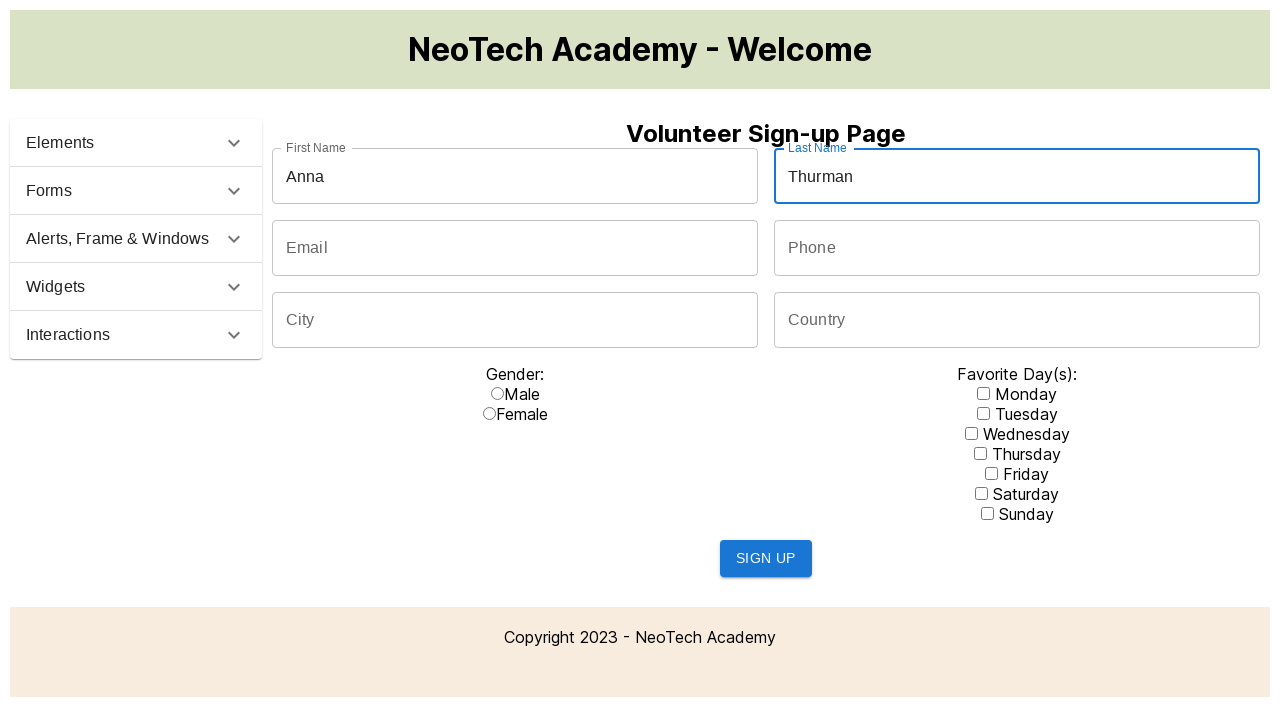

Waited 3 seconds
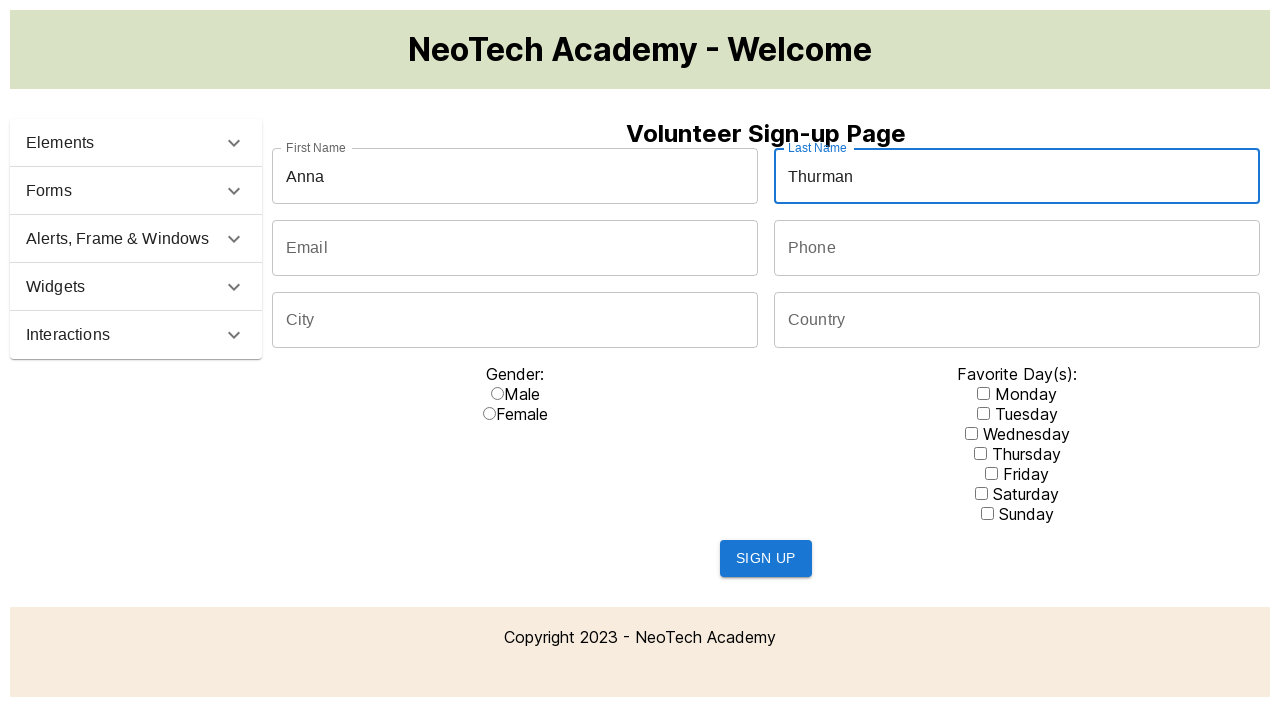

Filled phone number field with '123-455-789' on input#txtPhone
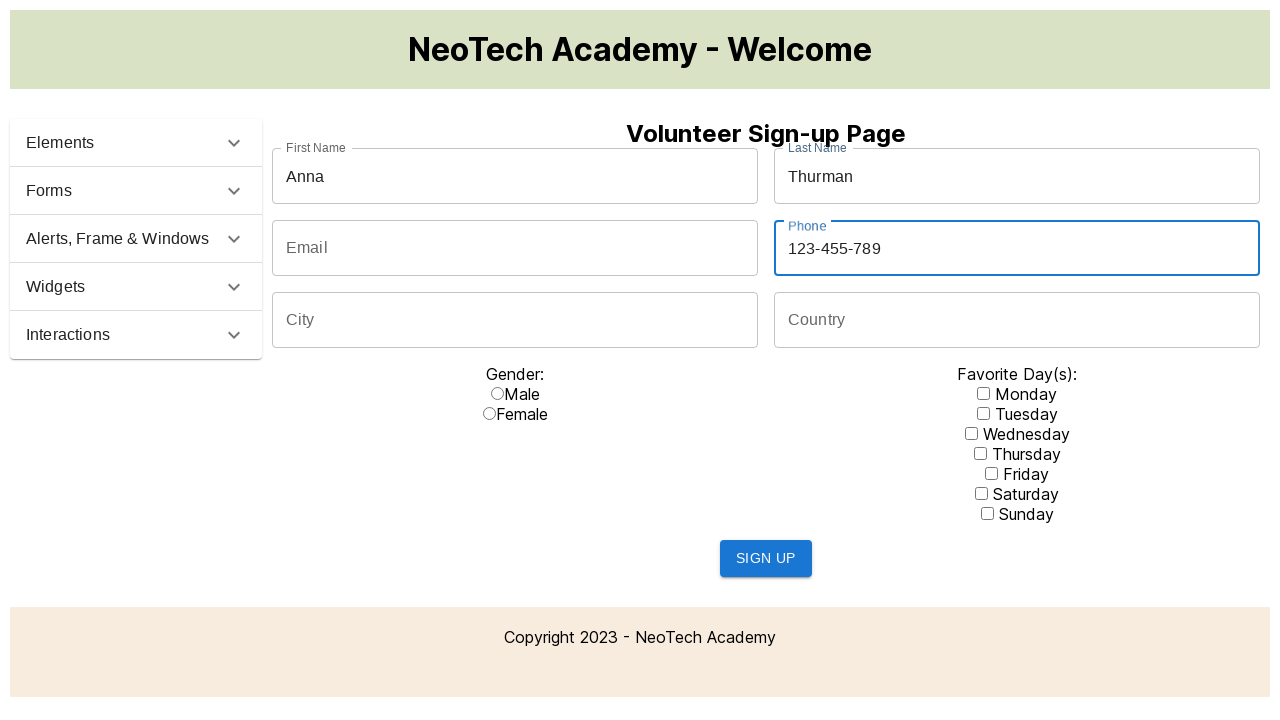

Waited 3 seconds
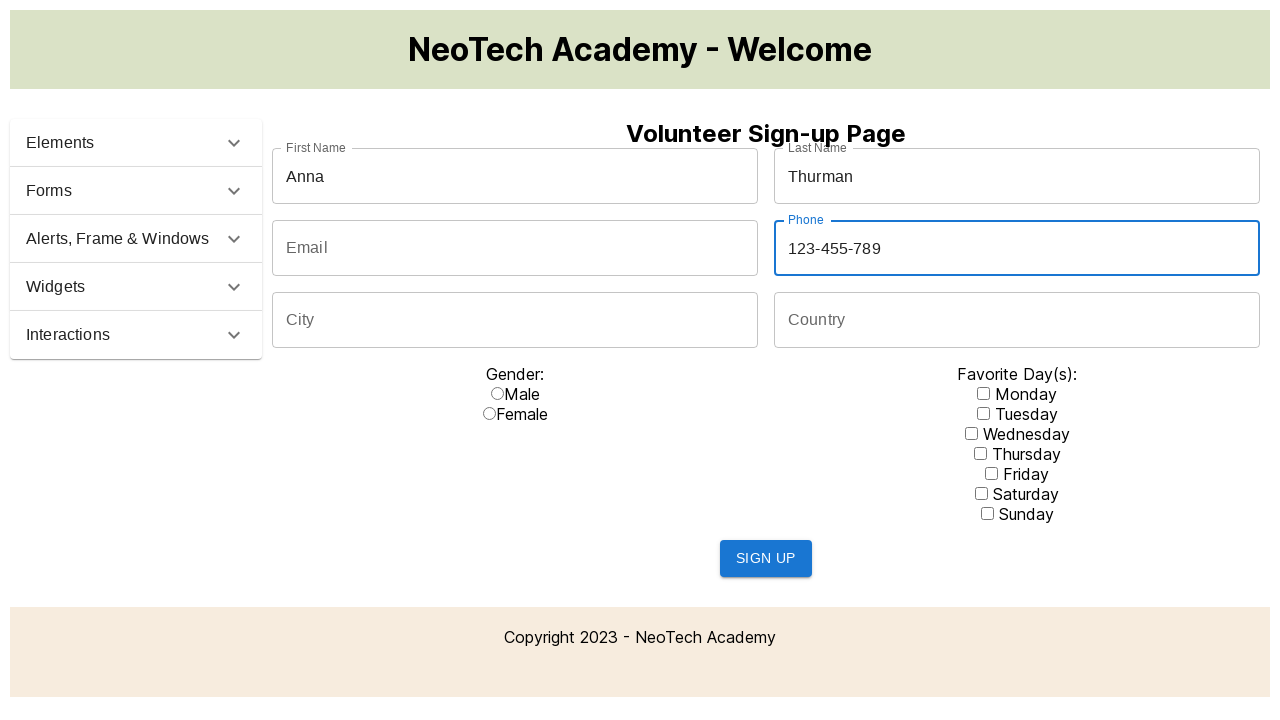

Cleared phone number field on input#txtPhone
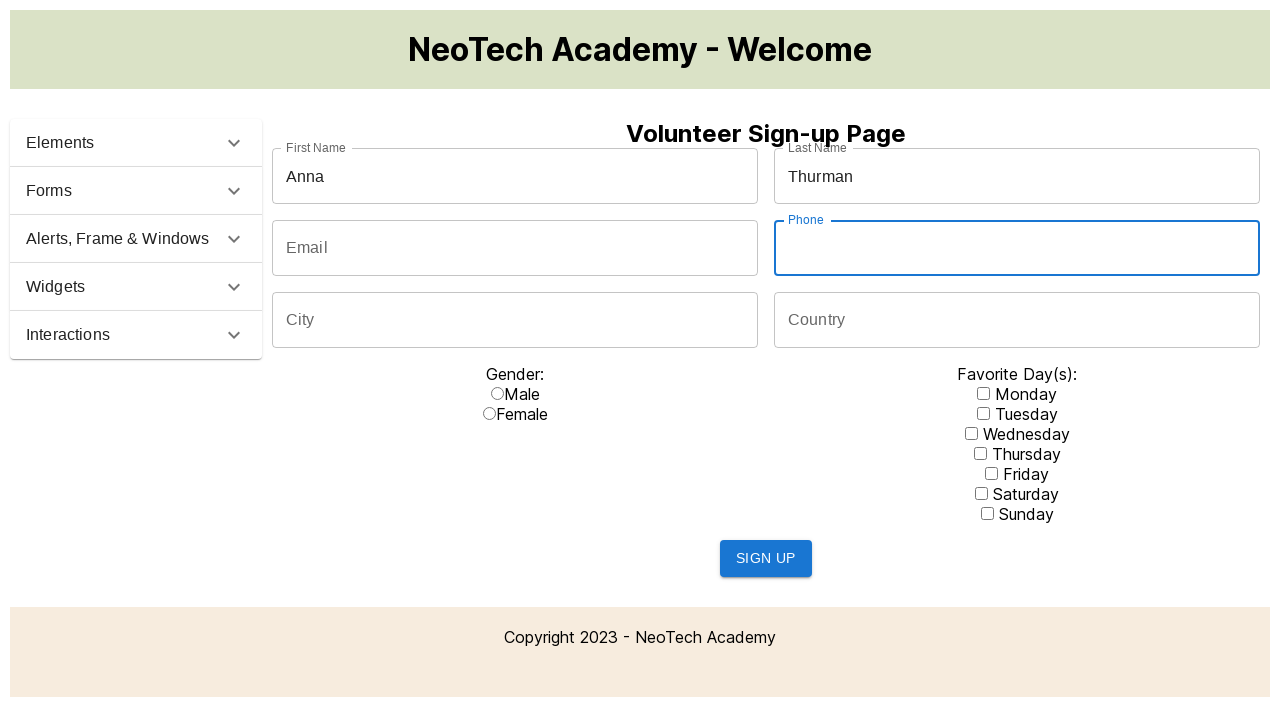

Waited 3 seconds
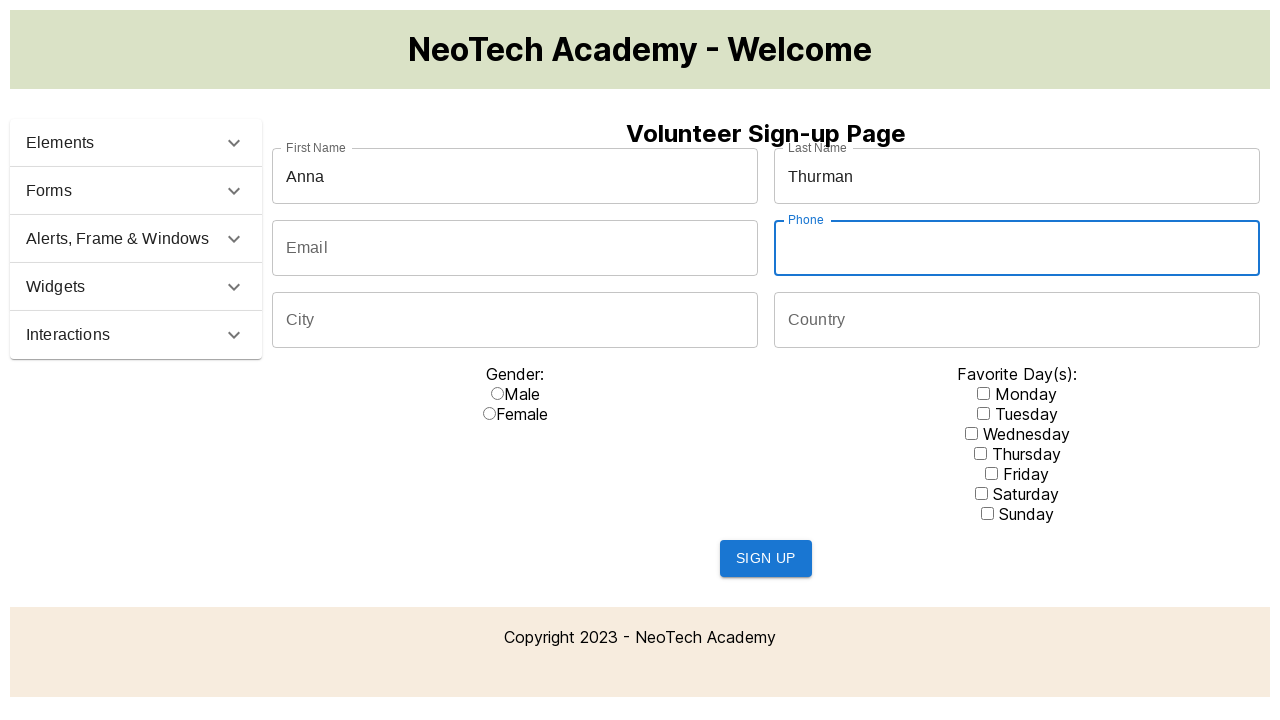

Filled phone number field with '321-654-987' on input#txtPhone
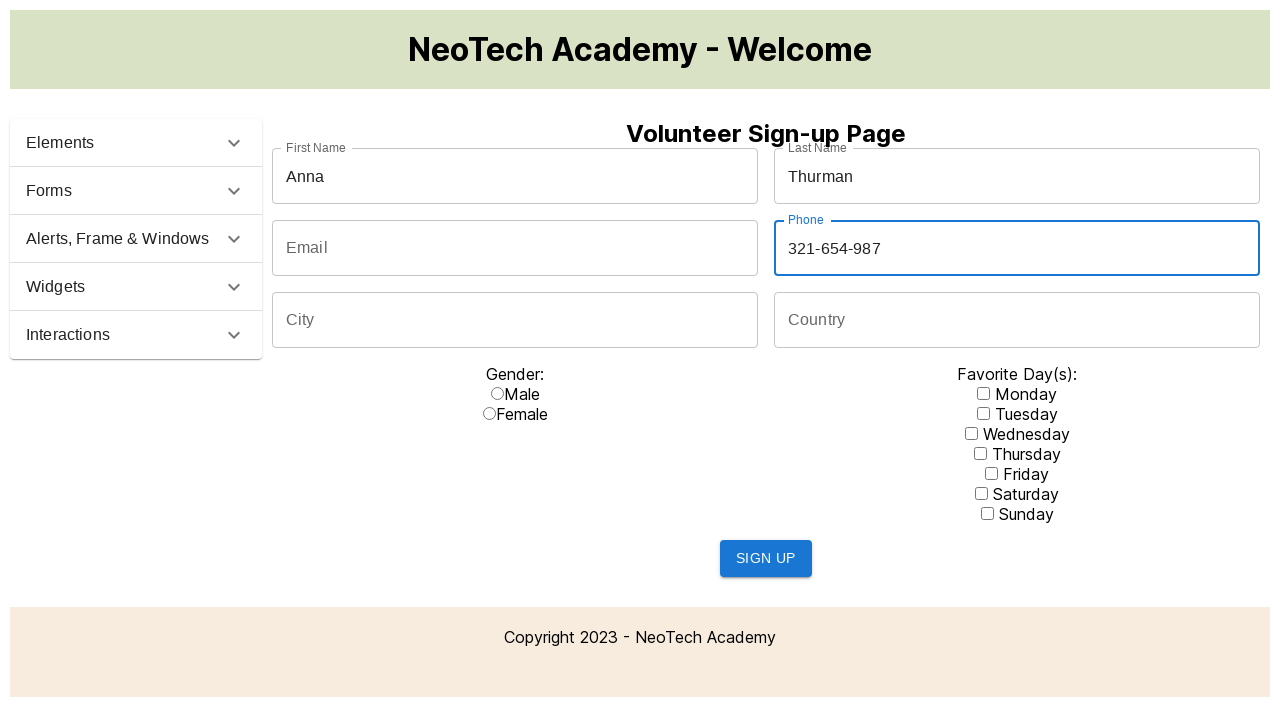

Retrieved maxlength attribute from phone field: 12
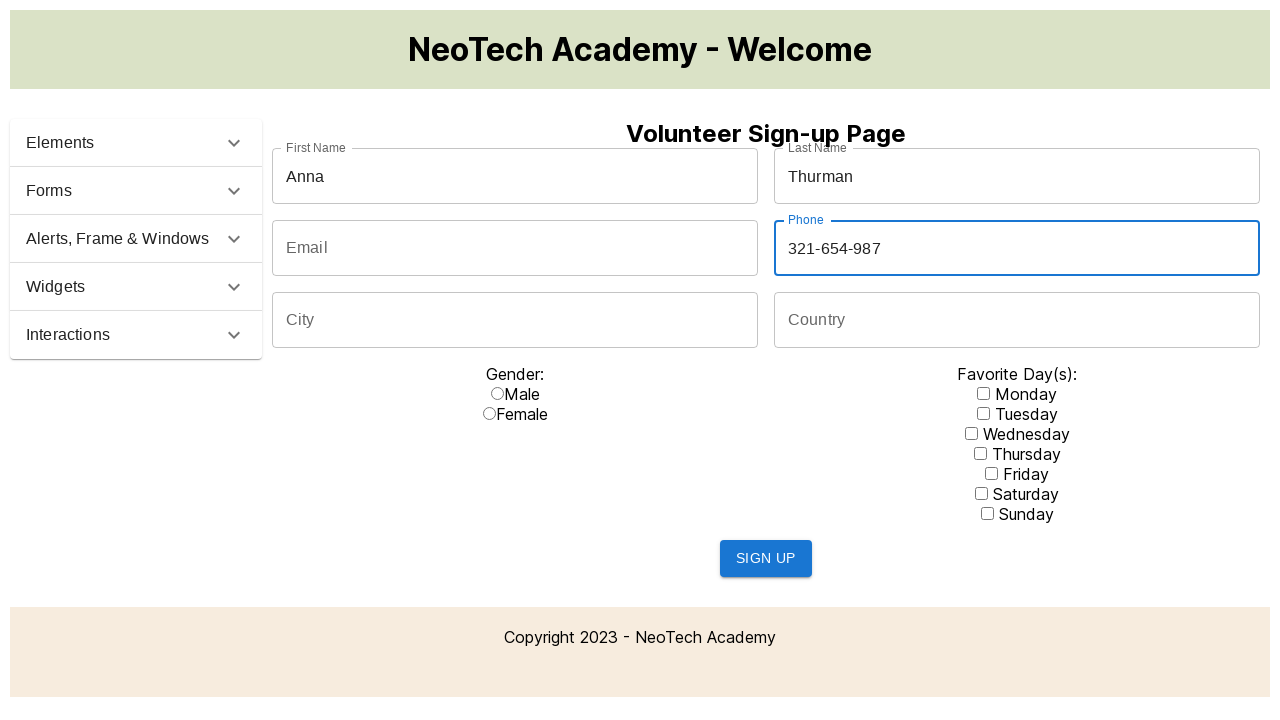

Retrieved class attribute from country field: MuiInputBase-input MuiOutlinedInput-input css-1x5jdmq
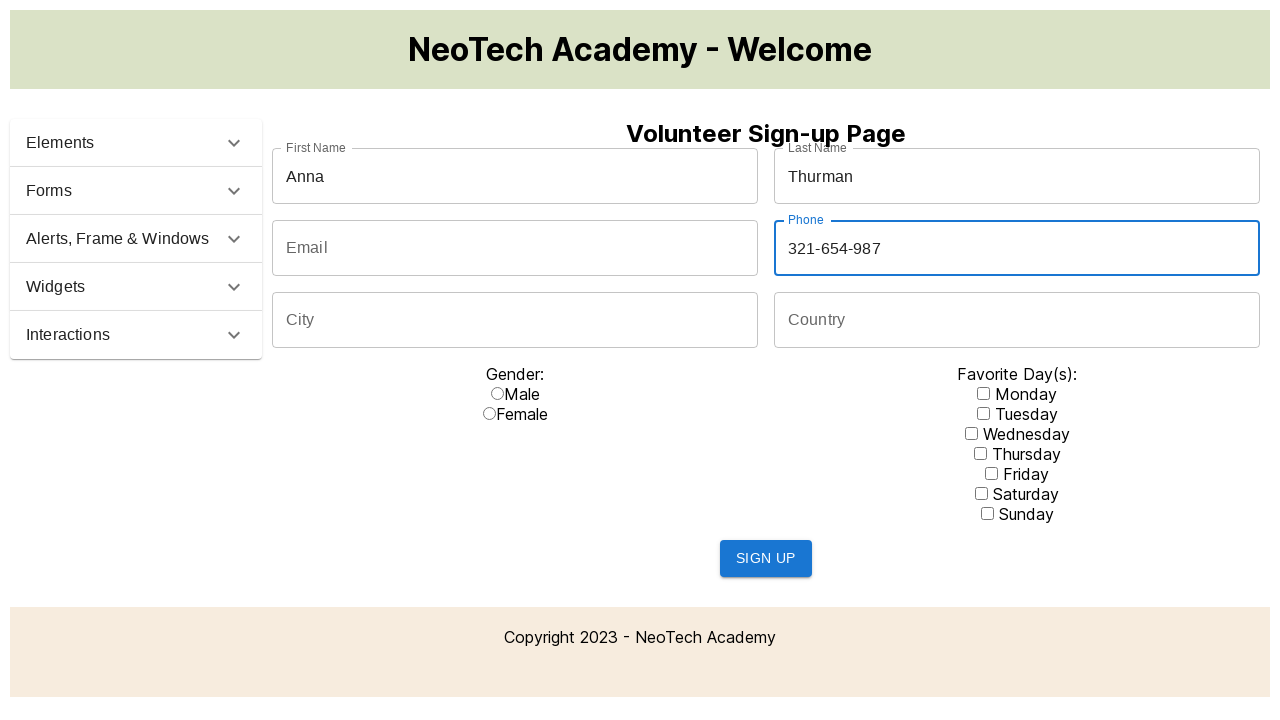

Retrieved header text: Volunteer Sign-up Page
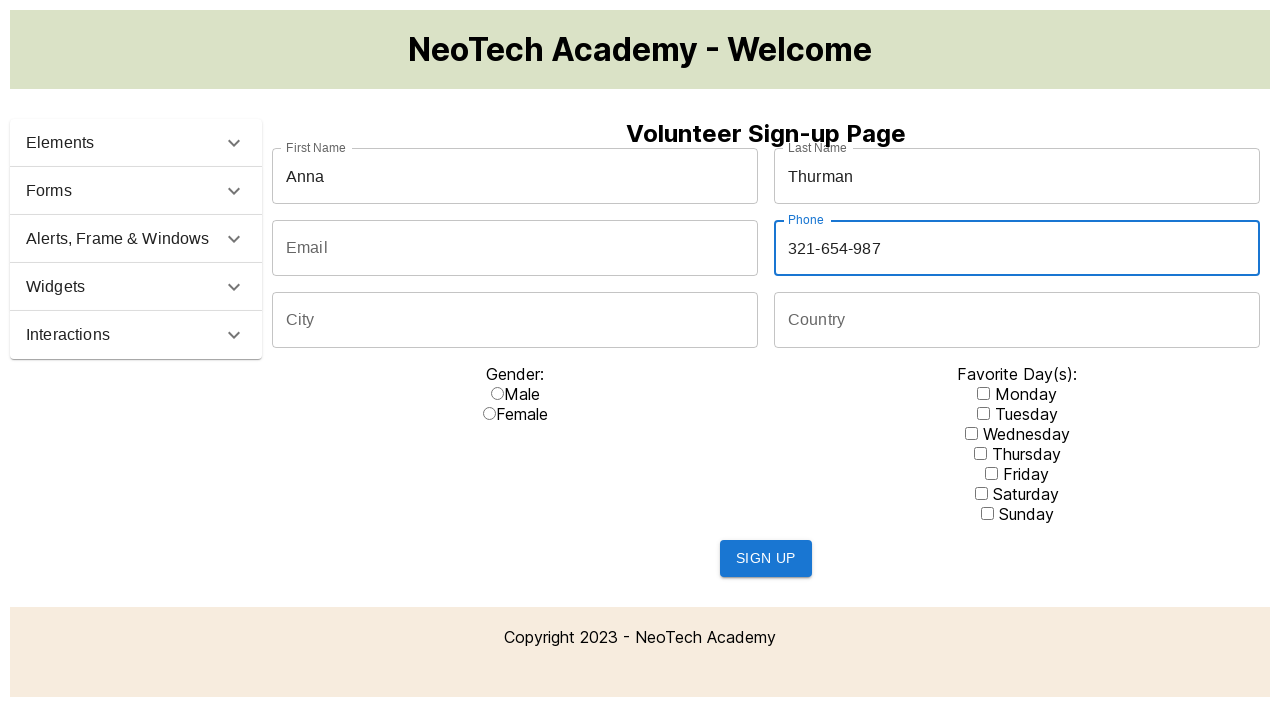

Waited 3 seconds
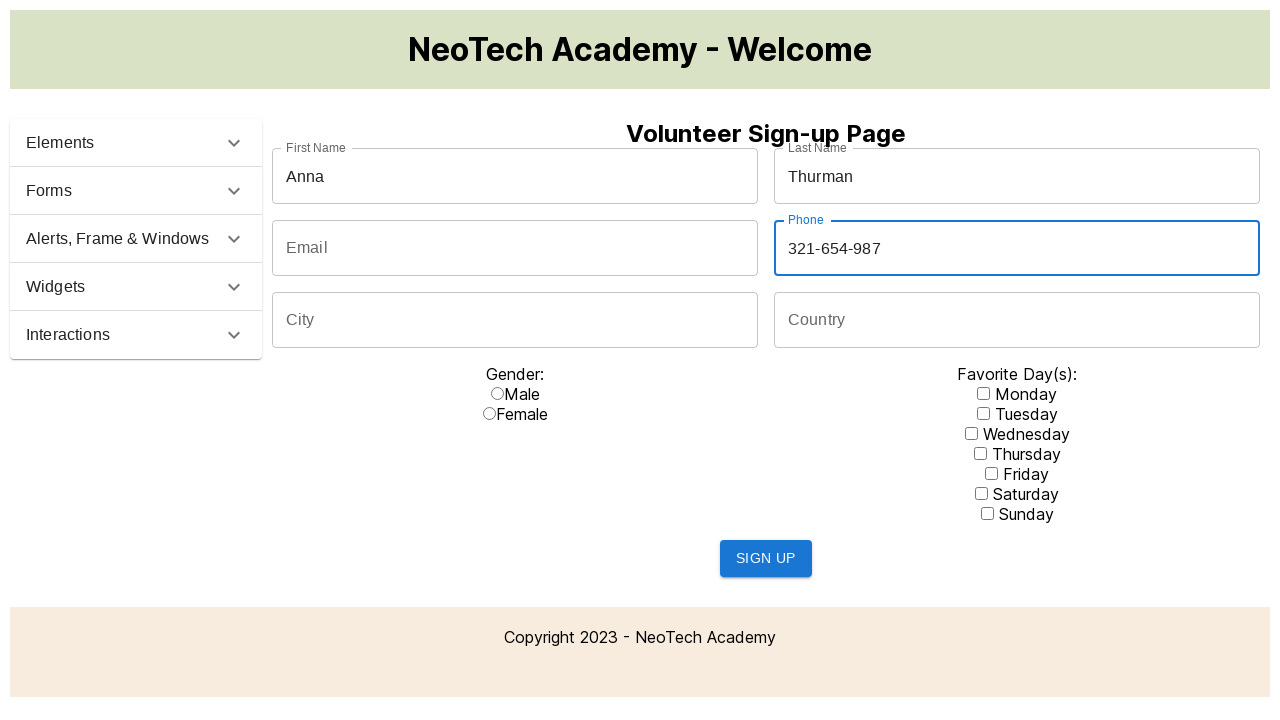

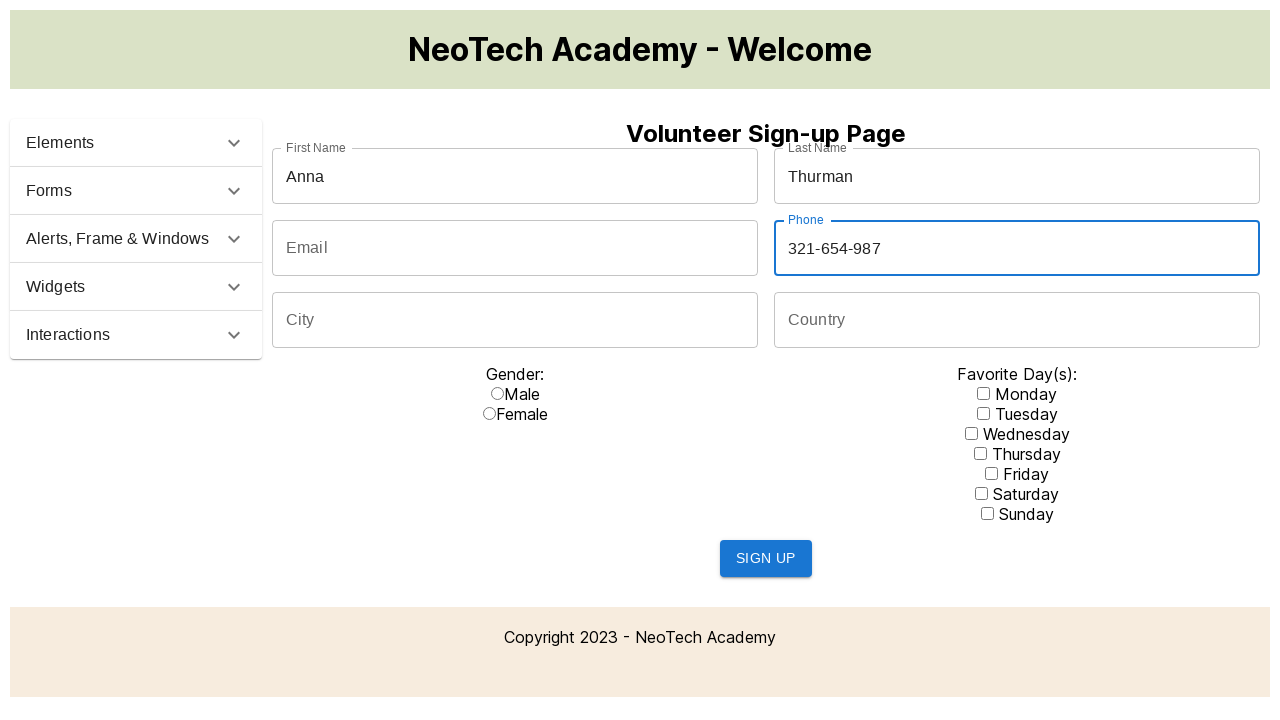